Tests JavaScript prompt alert handling by clicking the prompt button, entering text, and accepting the alert

Starting URL: https://the-internet.herokuapp.com/javascript_alerts

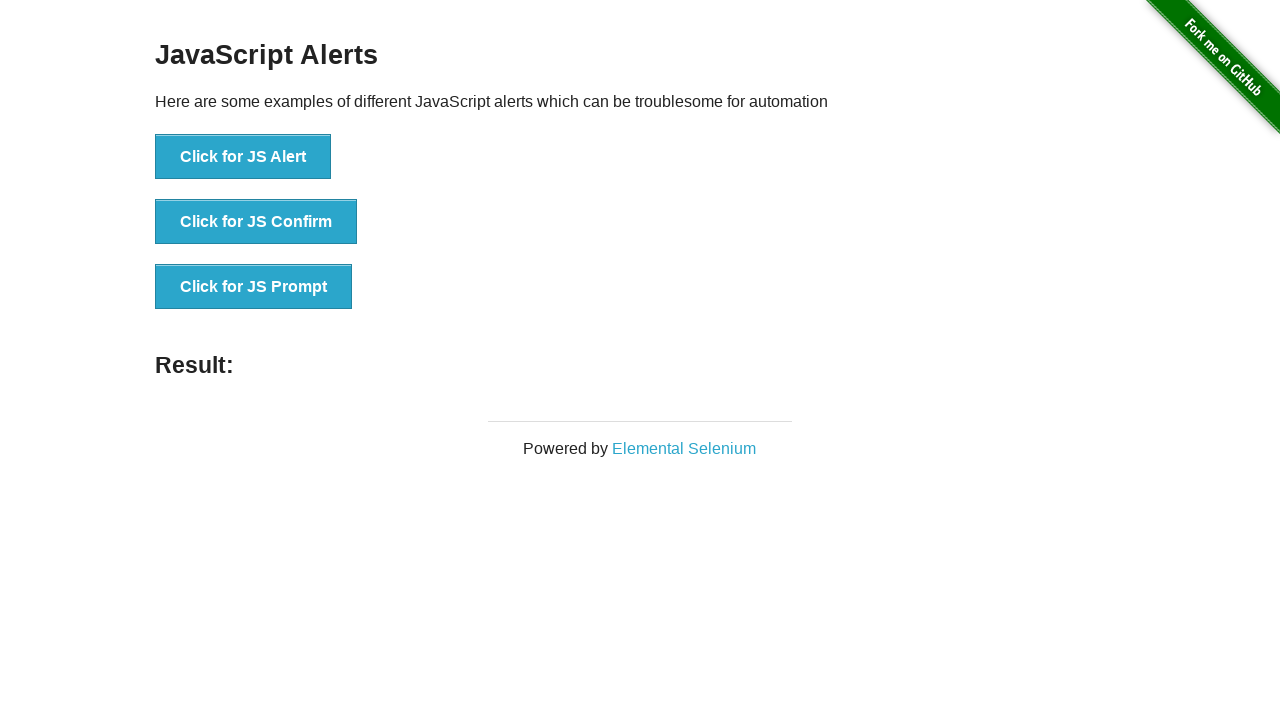

Clicked the JS Prompt button at (254, 287) on xpath=//button[text()='Click for JS Prompt']
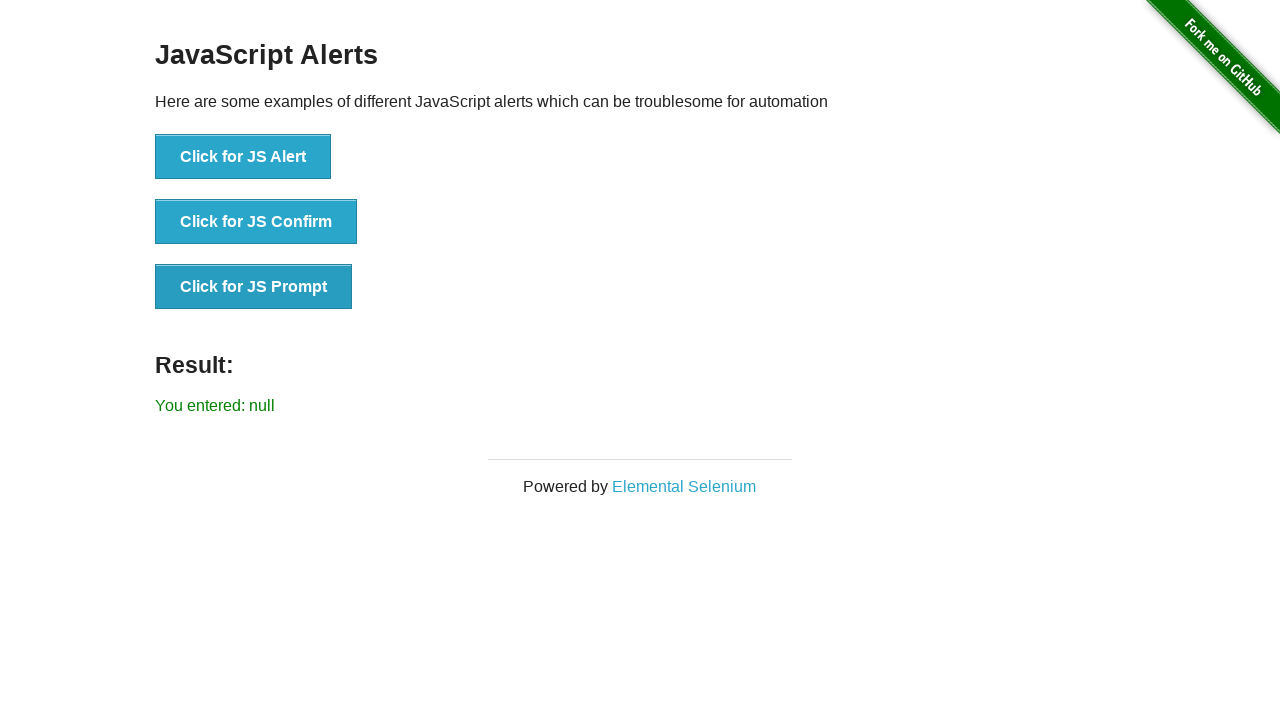

Set up dialog handler to accept prompt with text 'Test Input 123'
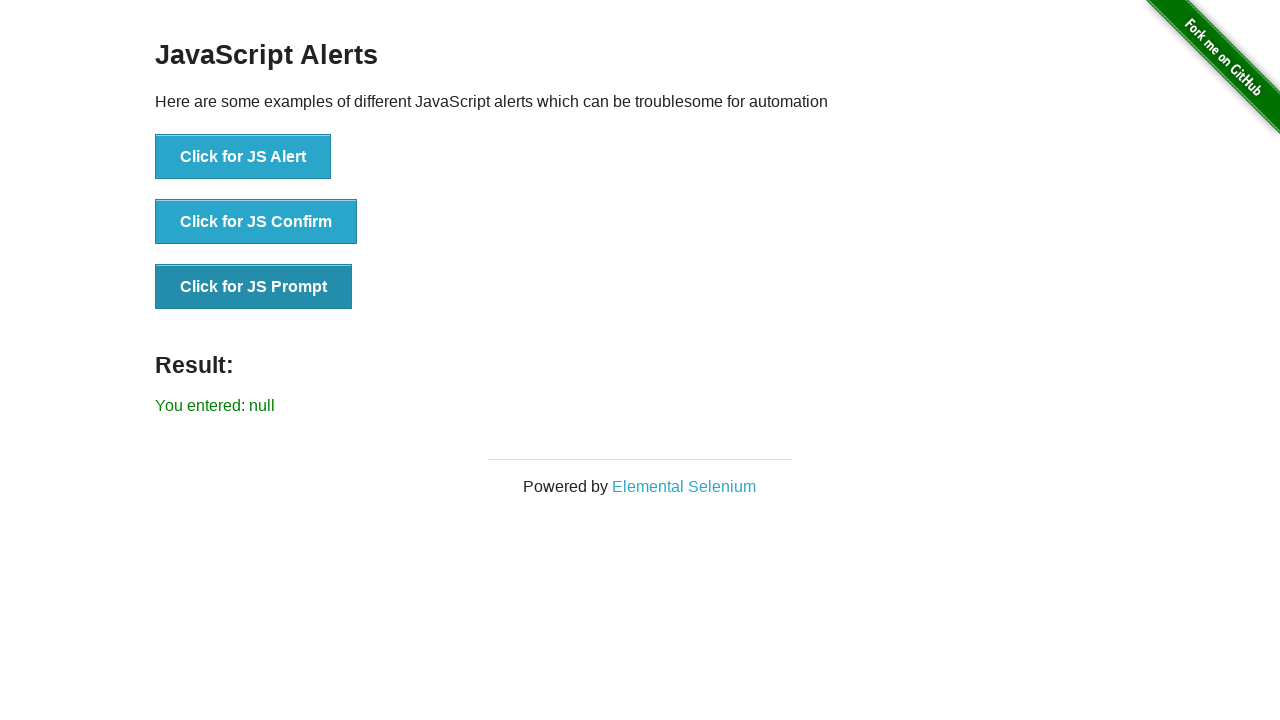

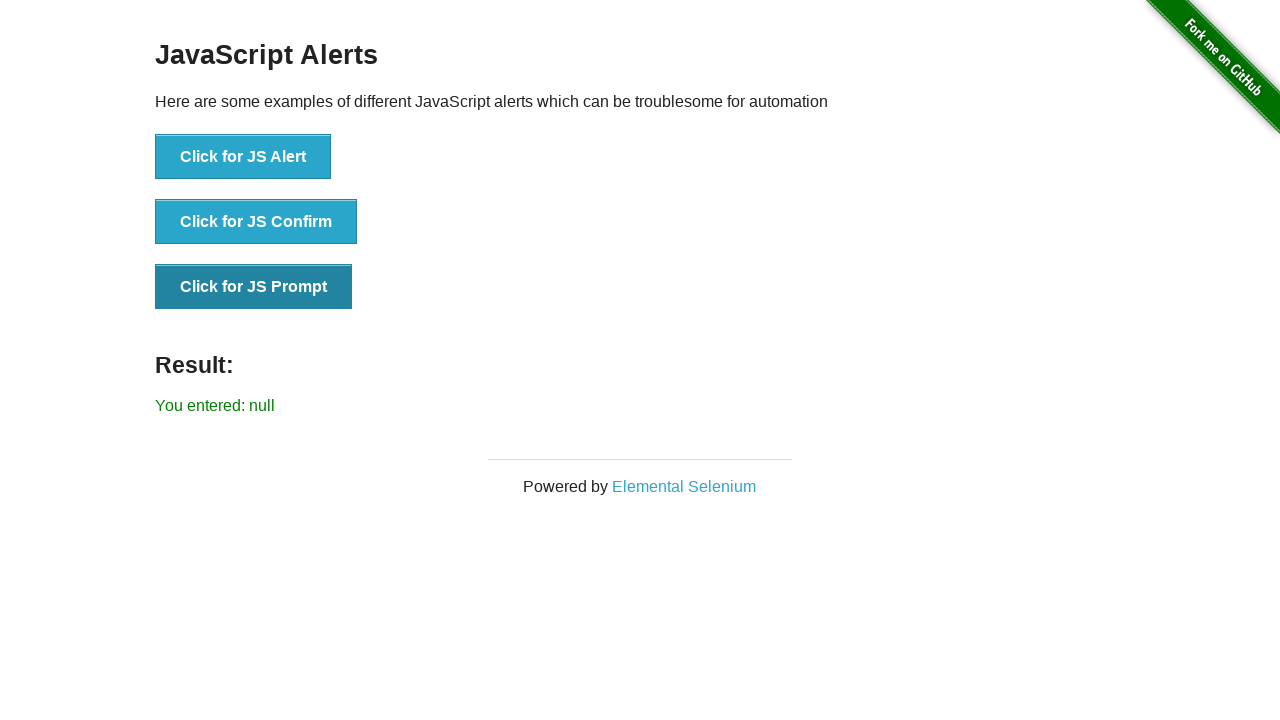